Verifies that deleted items are no longer visible in the table

Starting URL: https://demoqa.com/webtables

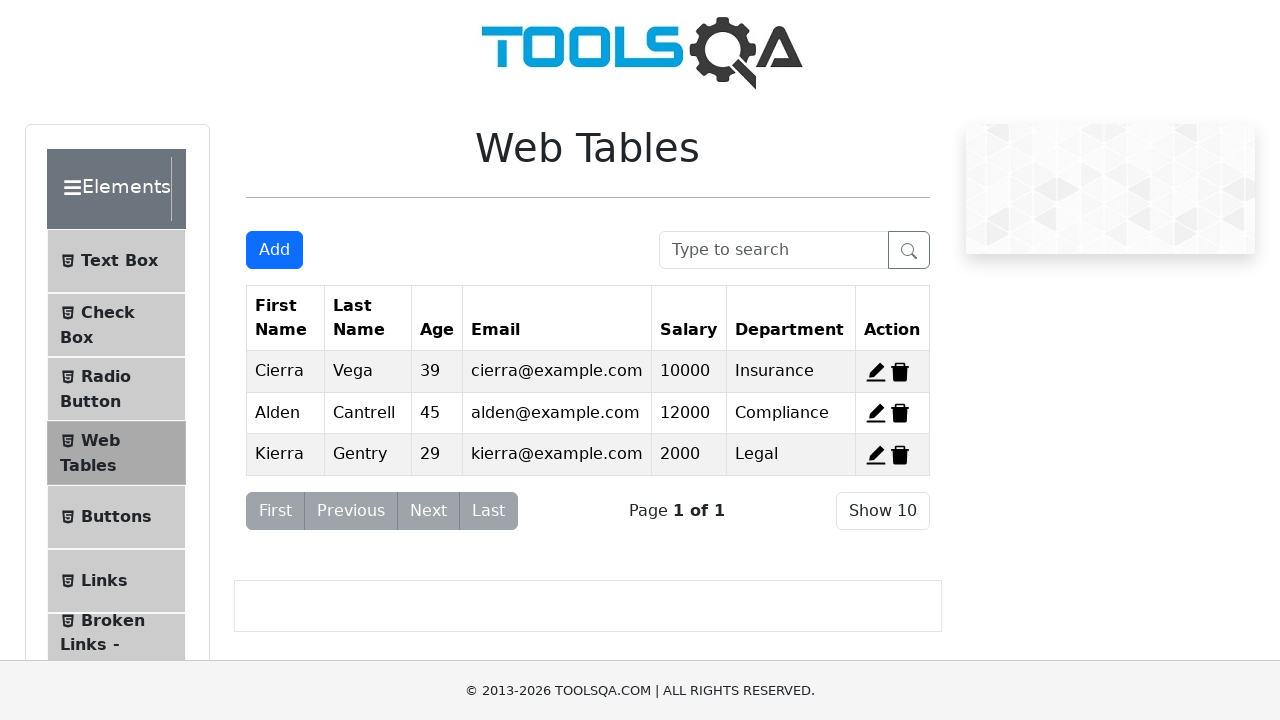

Clicked 'Add New Record' button at (274, 250) on #addNewRecordButton
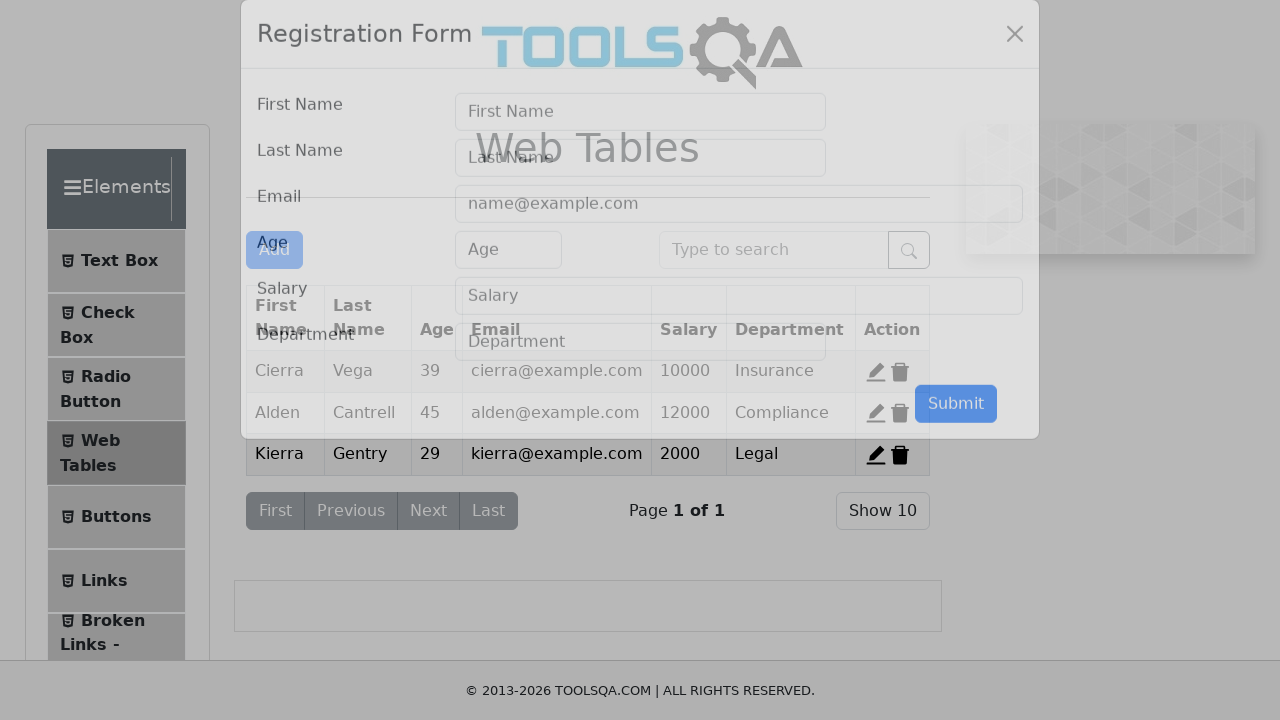

Filled first name field with 'John' on #firstName
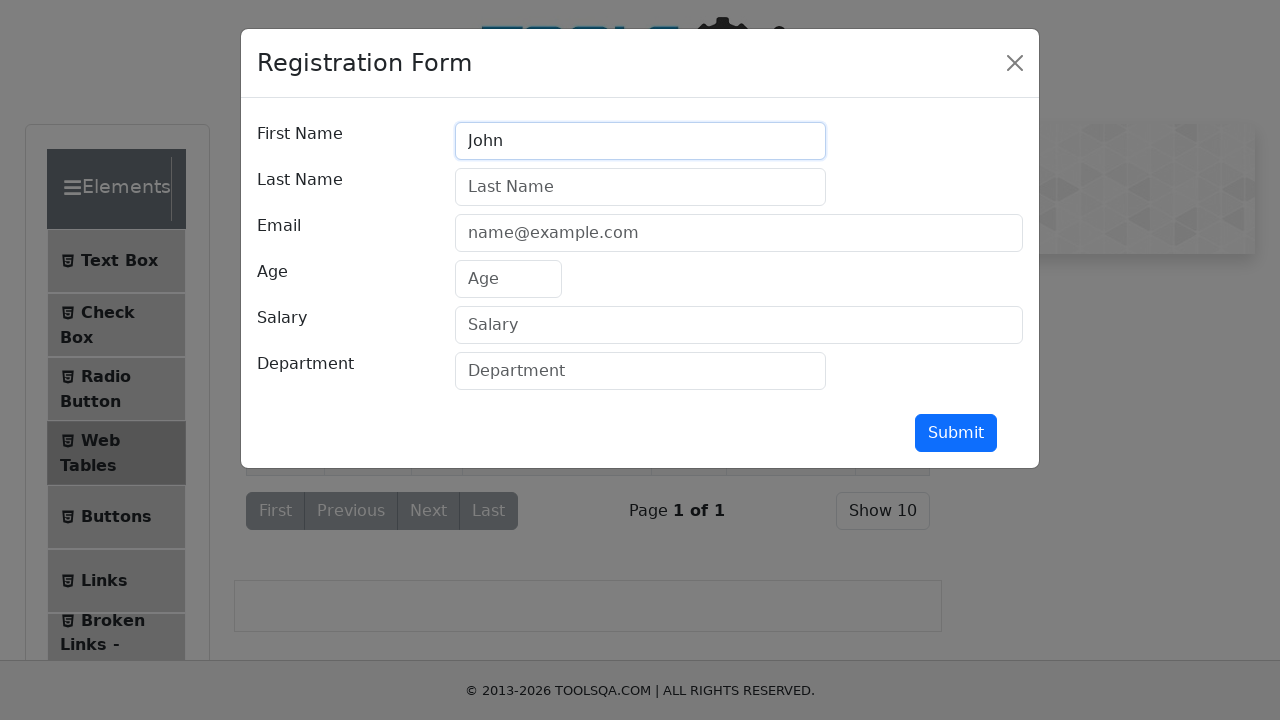

Filled last name field with 'Cane' on #lastName
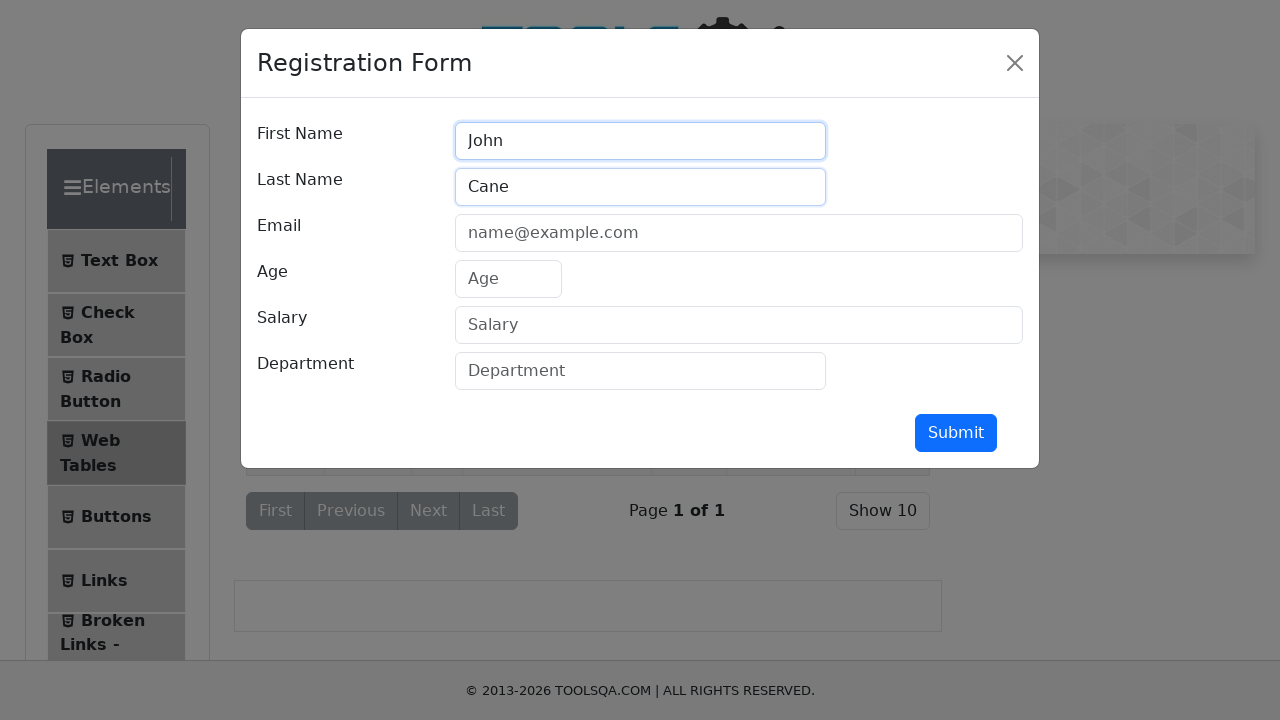

Filled age field with '25' on #age
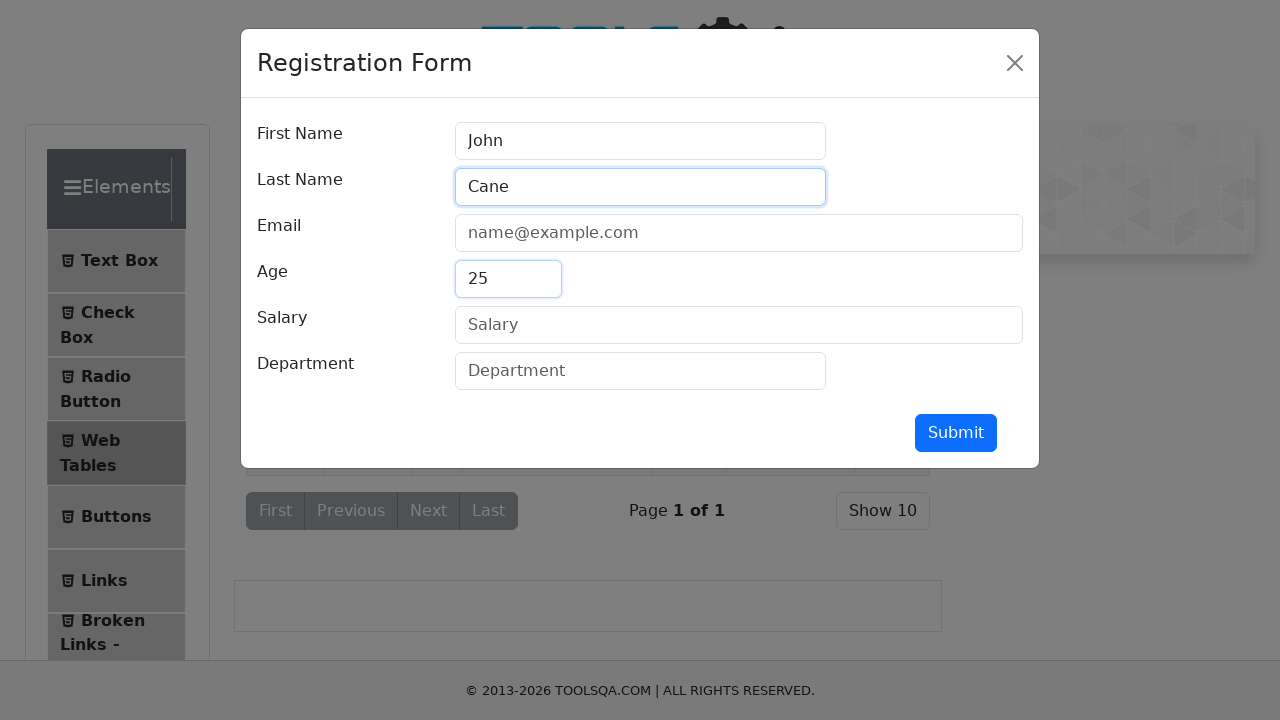

Filled email field with 'john@example.com' on #userEmail
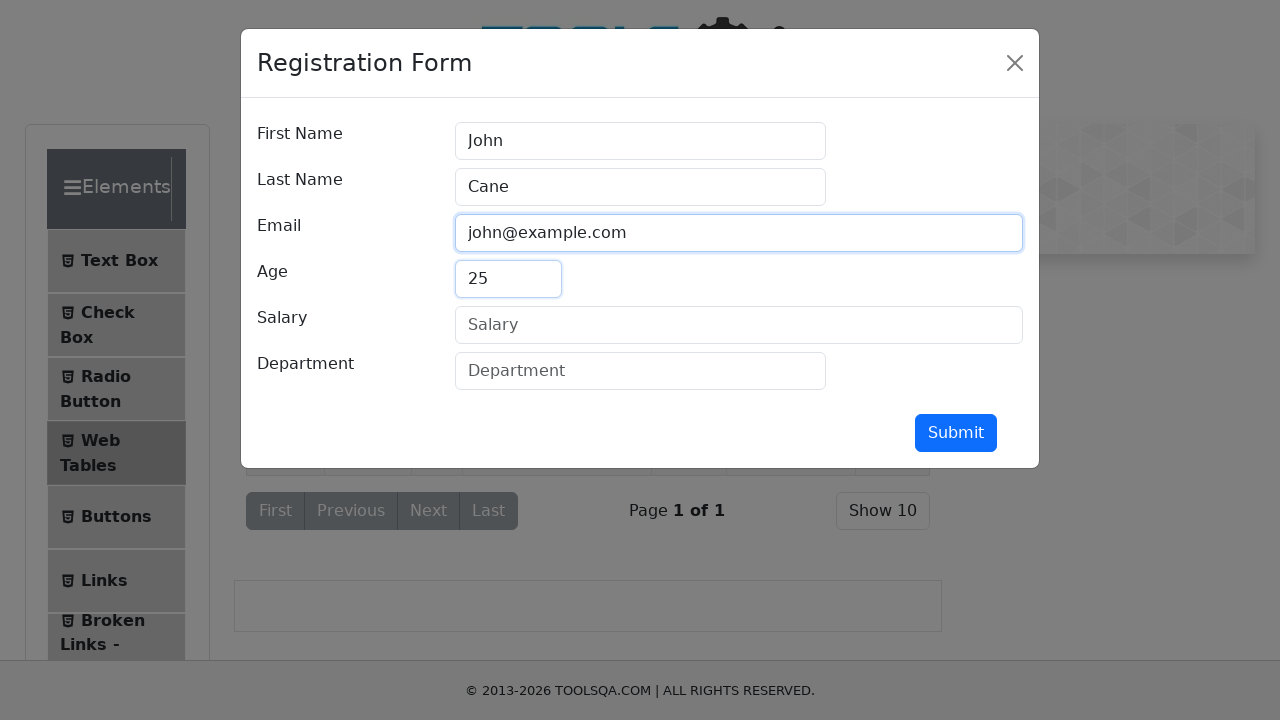

Filled salary field with '10500' on #salary
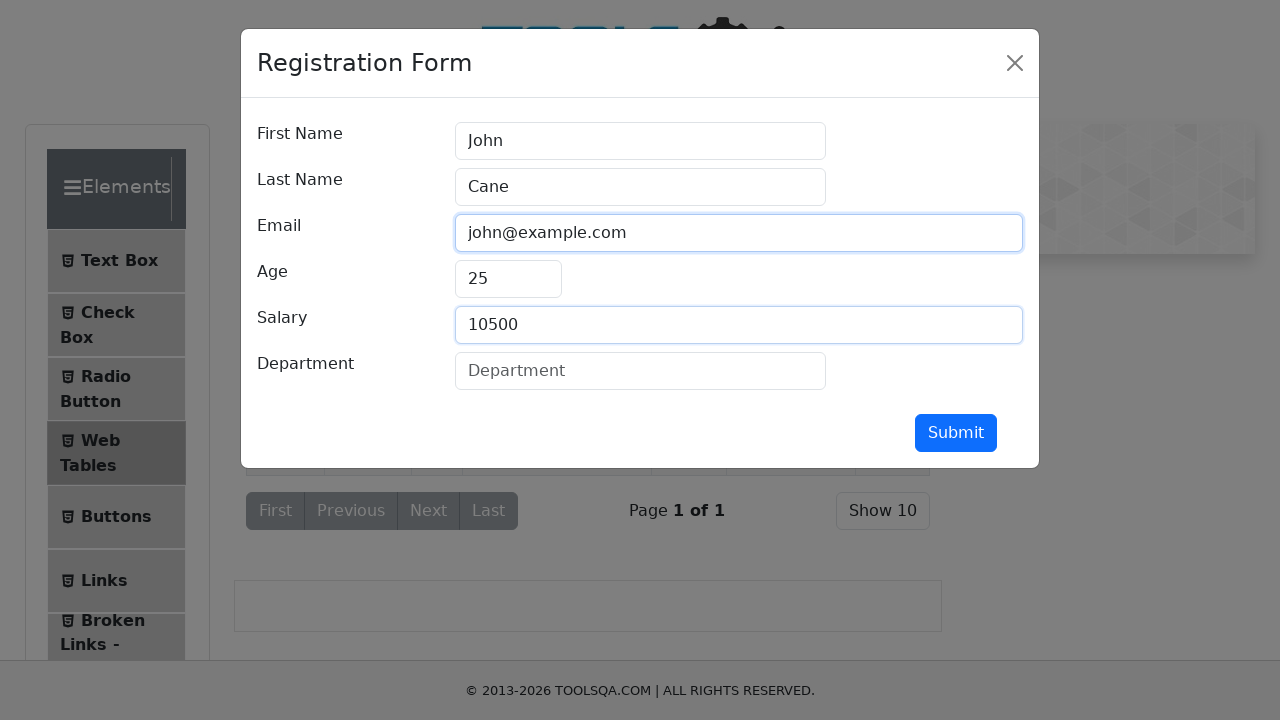

Filled department field with 'Engineering' on #department
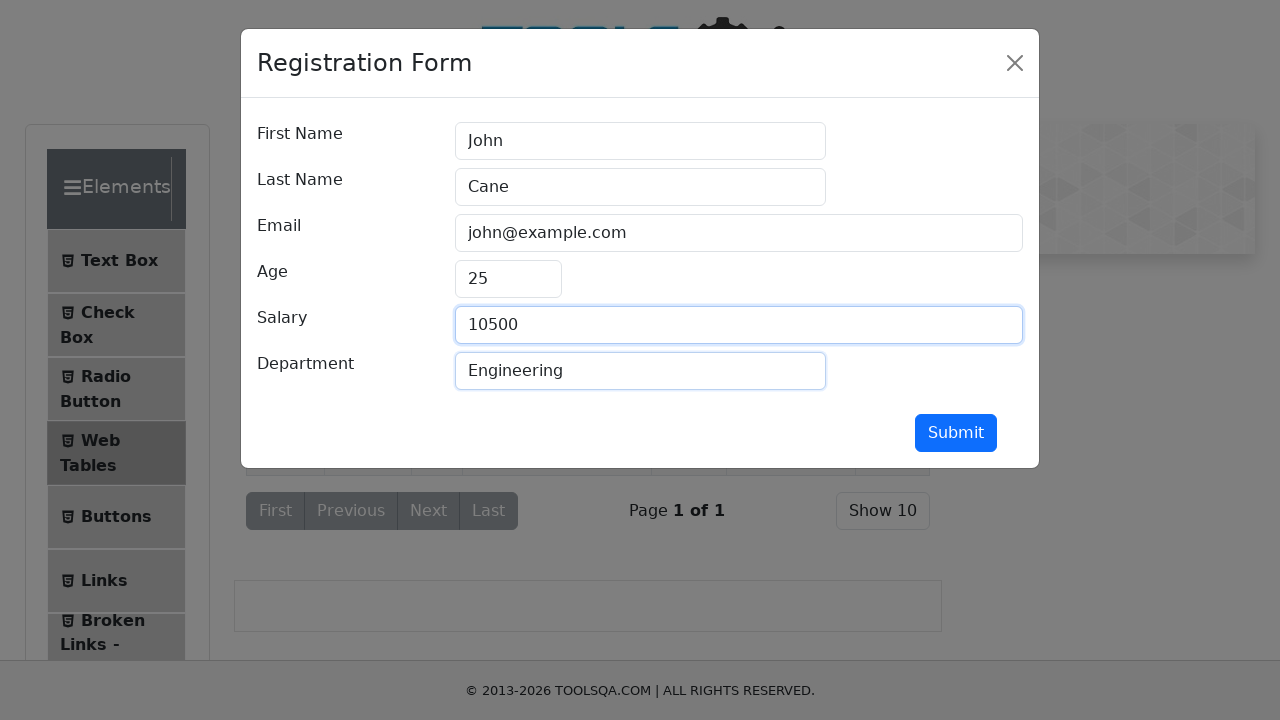

Clicked submit button to create new record at (956, 433) on #submit
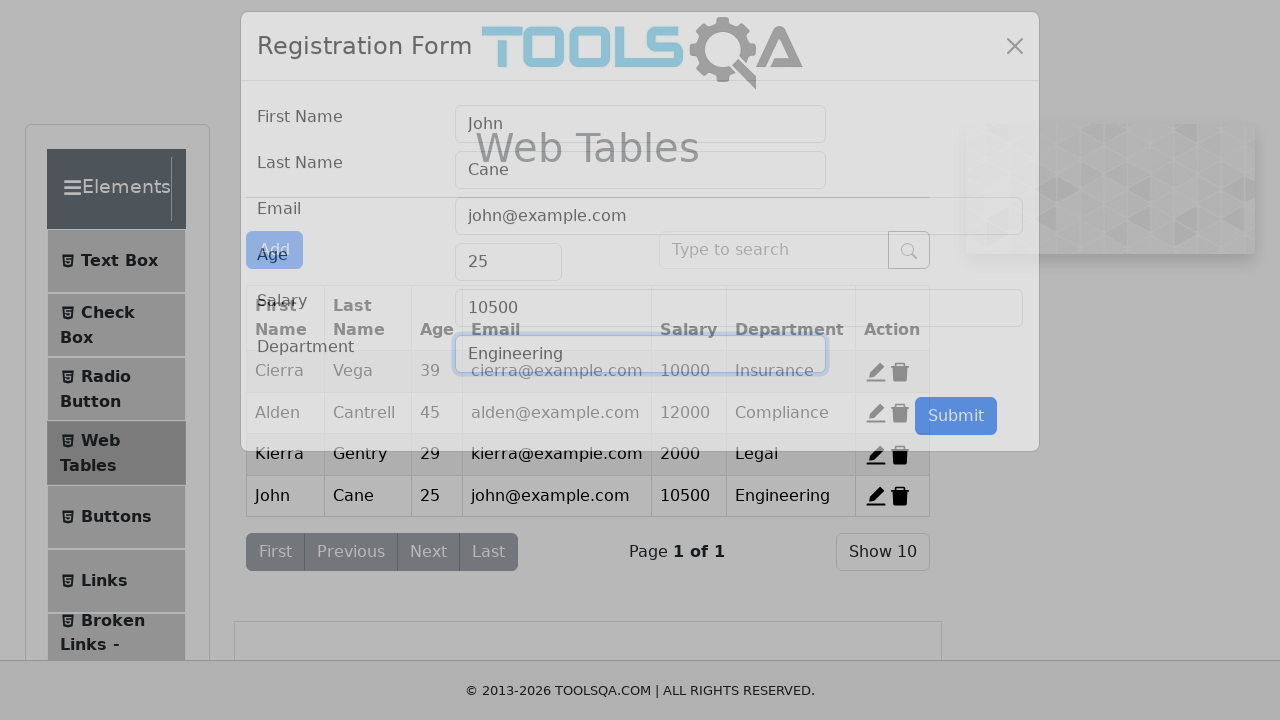

Clicked delete button for record 4 at (900, 496) on #delete-record-4
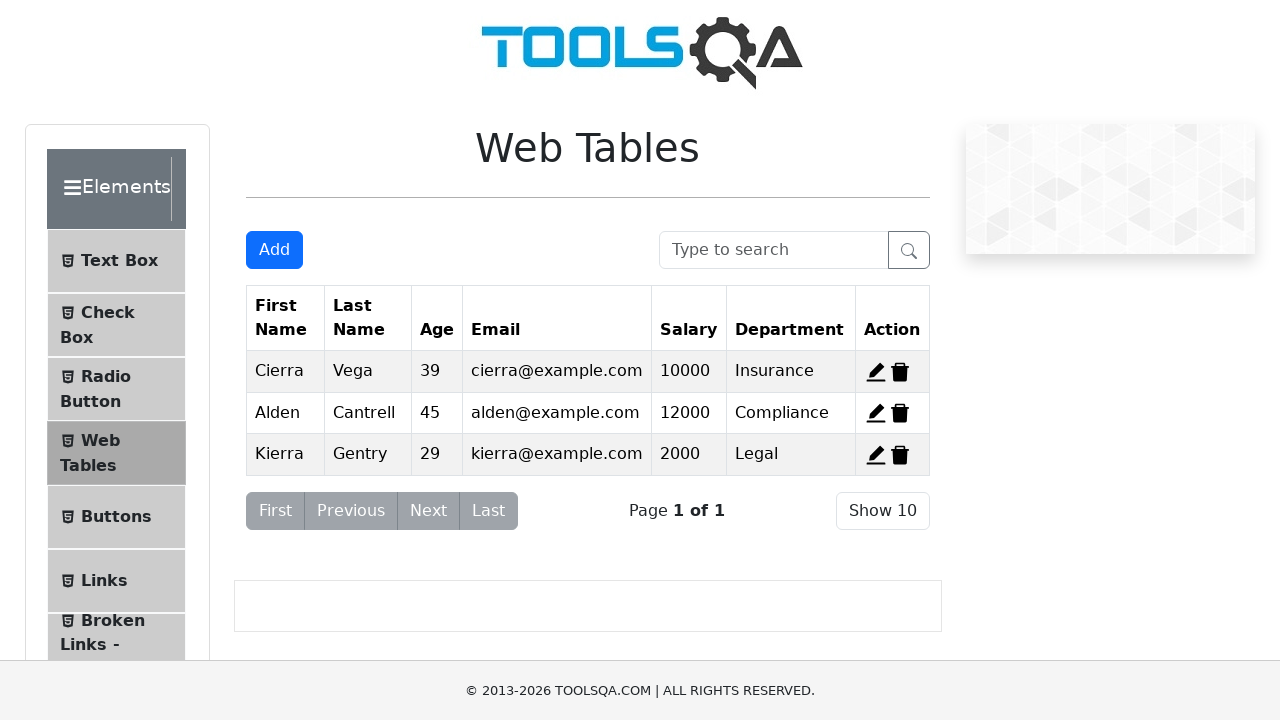

Waited 1000ms for deletion to complete
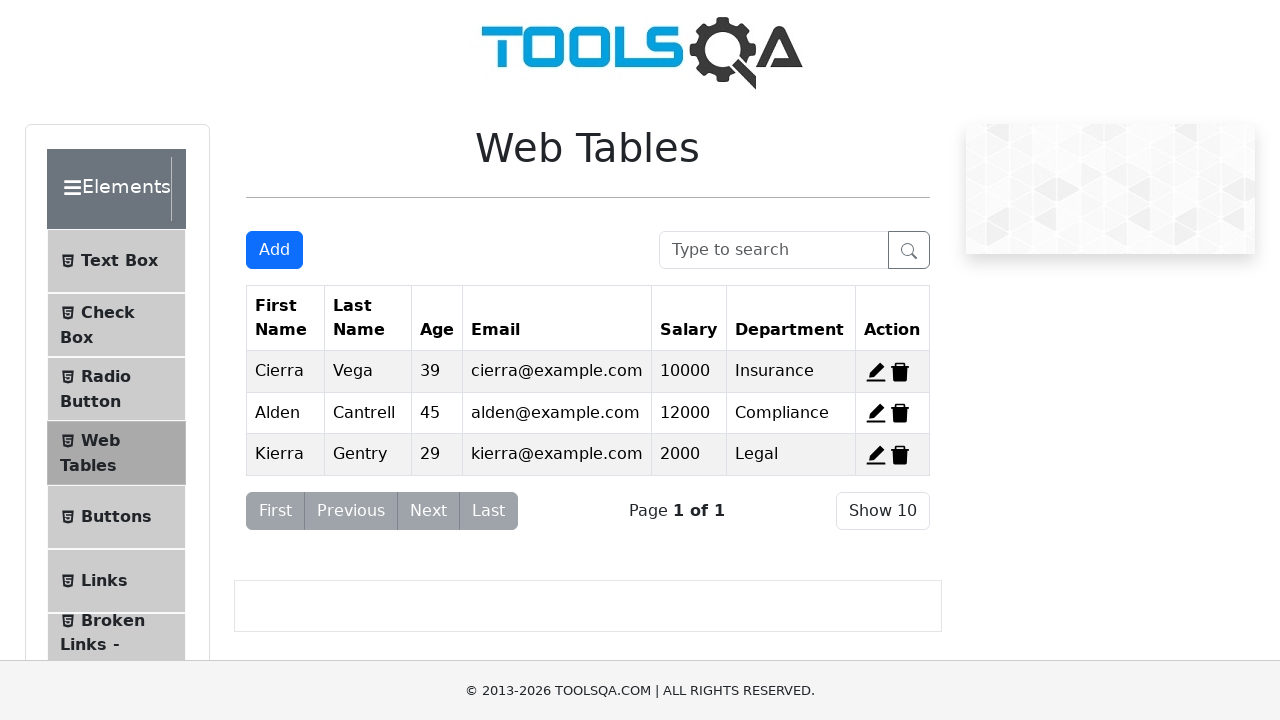

Verified that deleted record with name 'John' is no longer visible in table
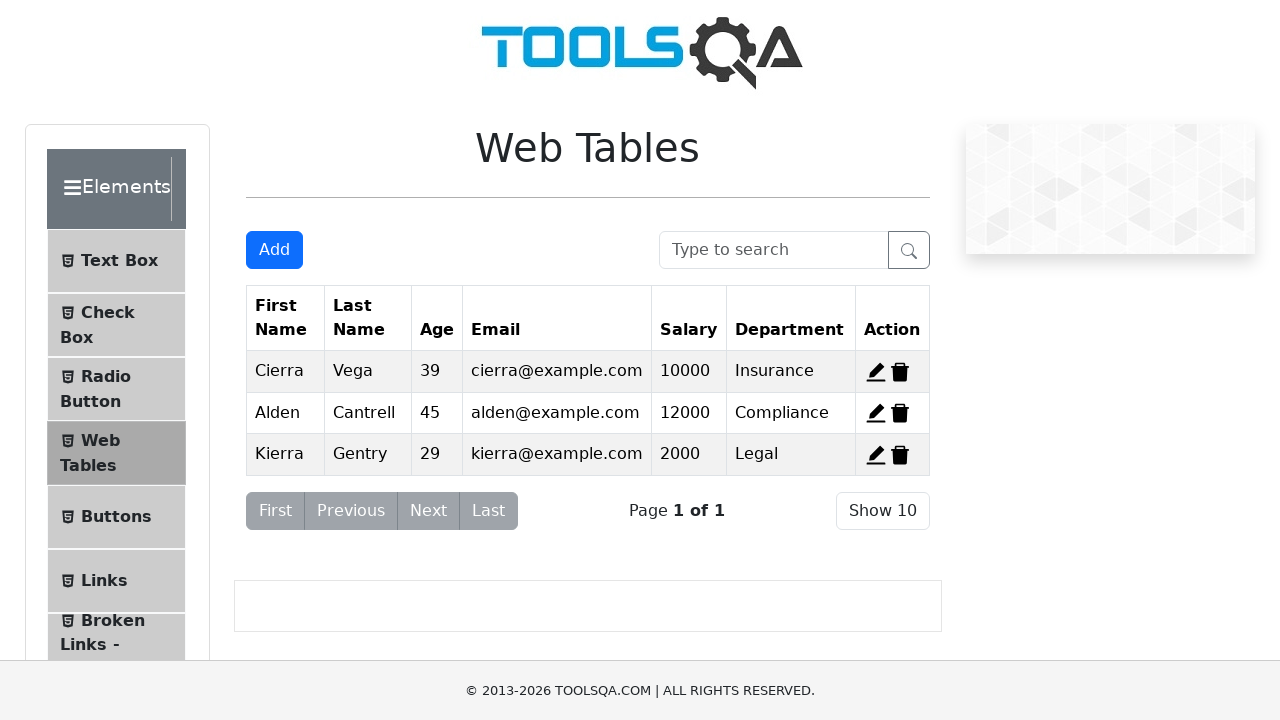

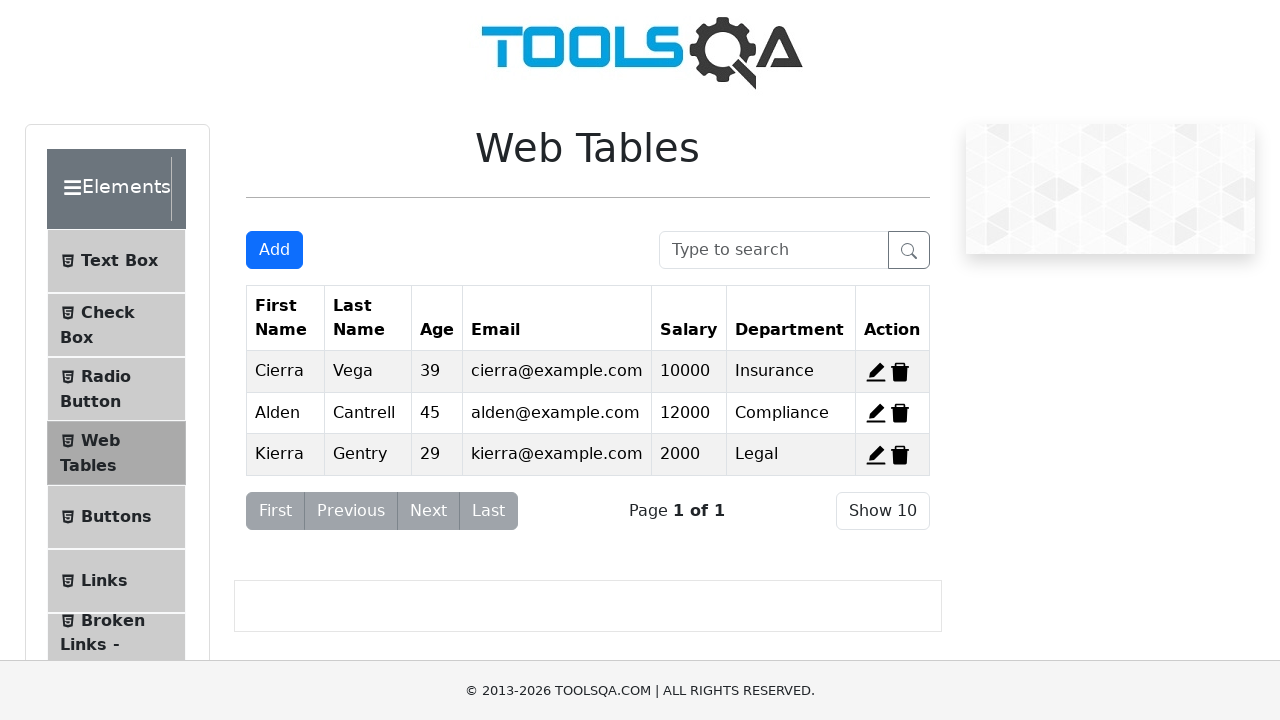